Clicks the adder button and verifies that a new box element appears using implicit wait behavior

Starting URL: https://www.selenium.dev/selenium/web/dynamic.html

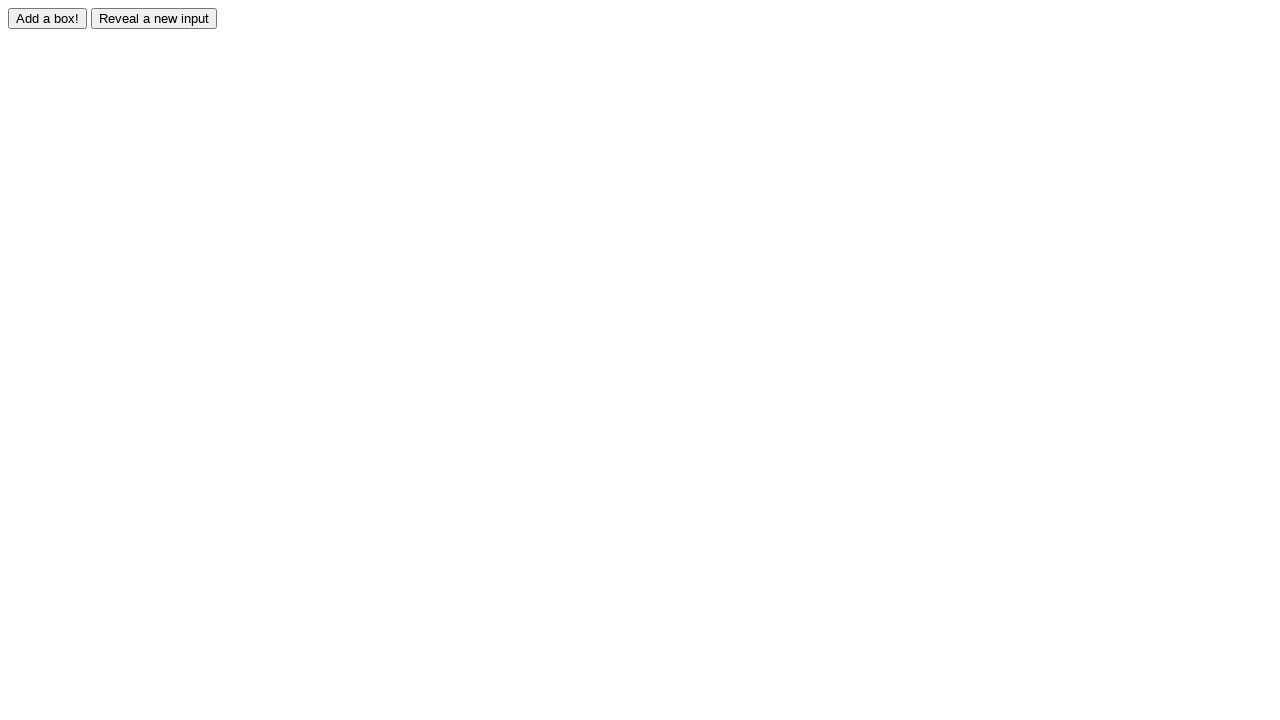

Navigated to dynamic.html test page
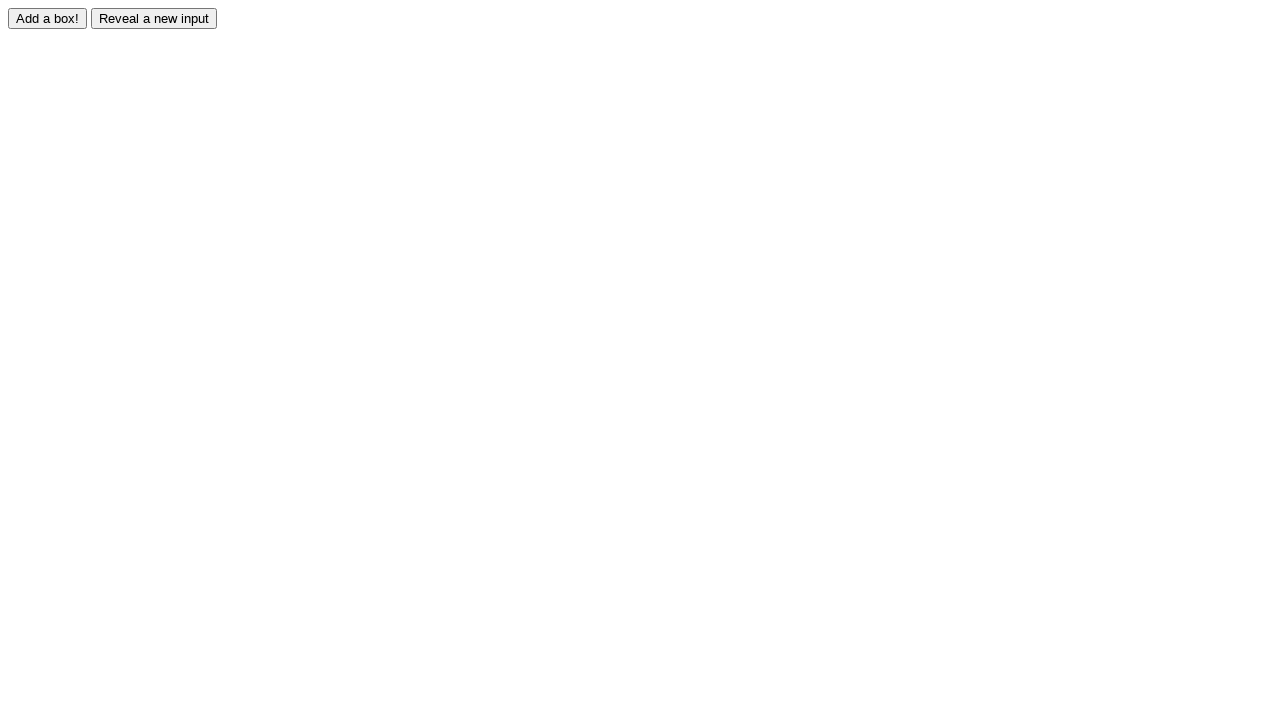

Clicked the adder button to create a new box element at (48, 18) on #adder
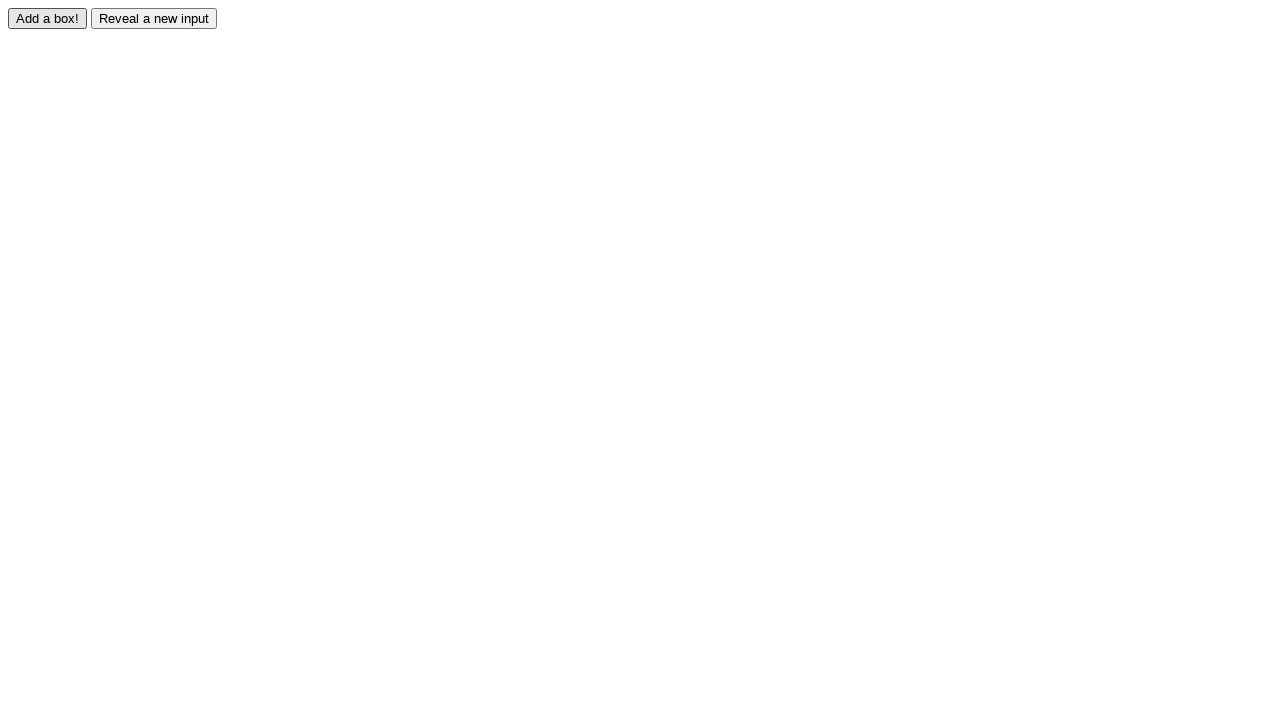

New box element #box0 appeared and is visible (implicit wait succeeded)
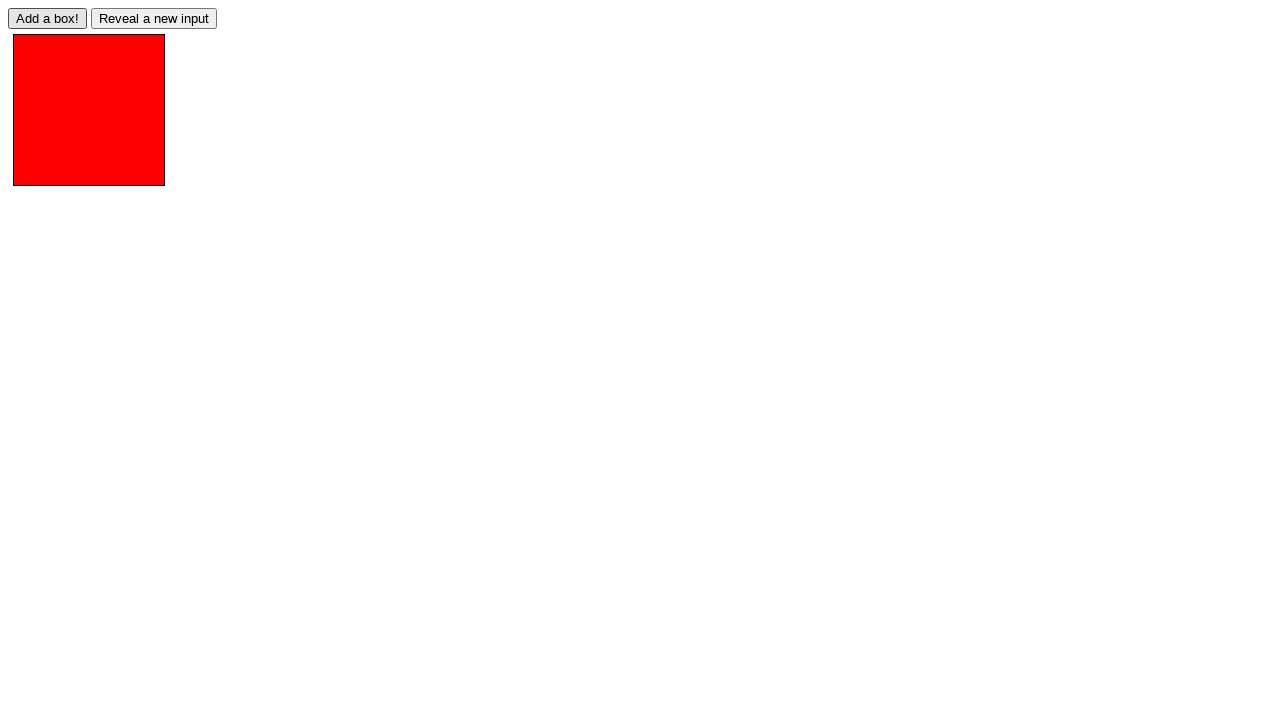

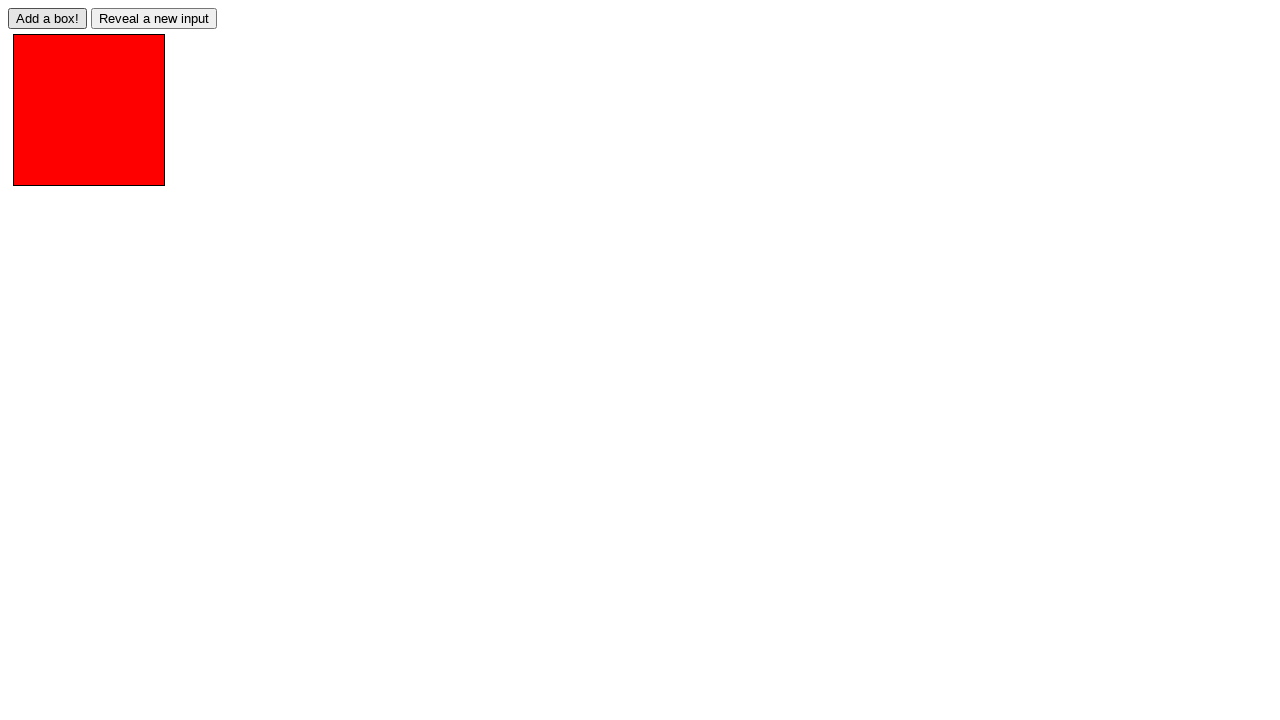